Tests form validation when description and date fields are filled but amount is missing

Starting URL: https://santiagomonteiro.github.io/dev.finances/

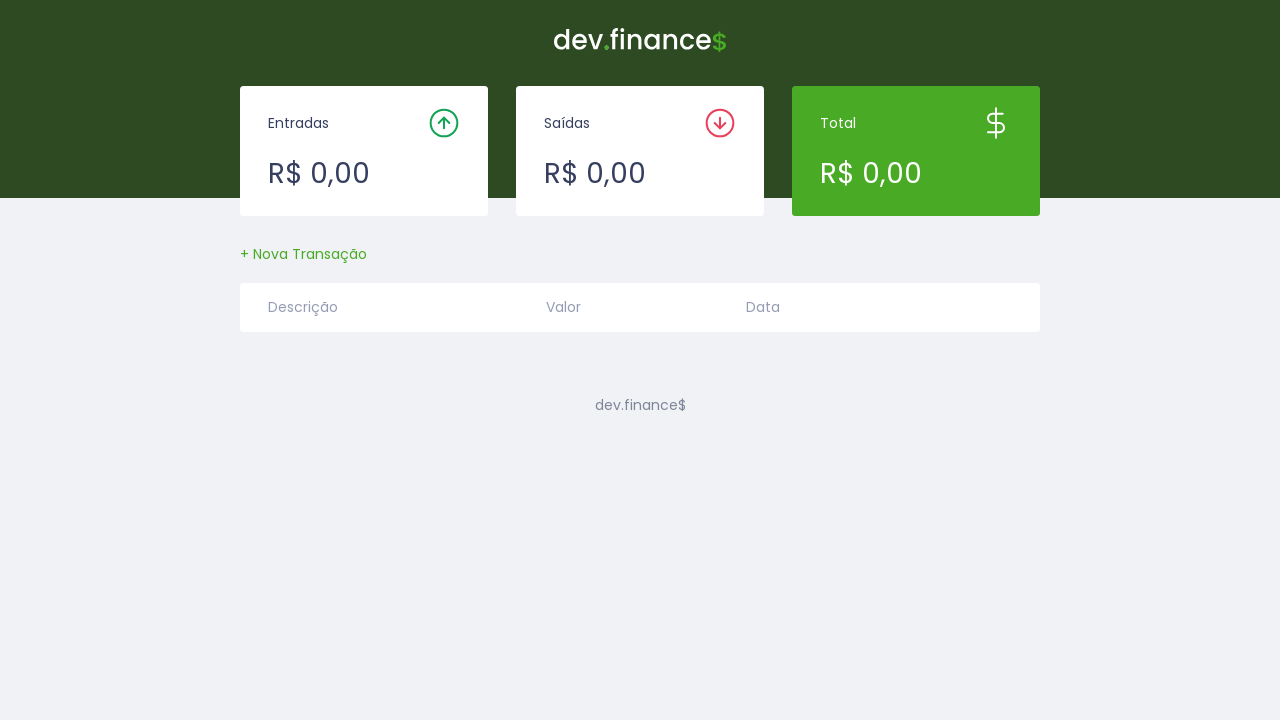

Clicked button to open transaction modal at (304, 254) on #createTransactionButton
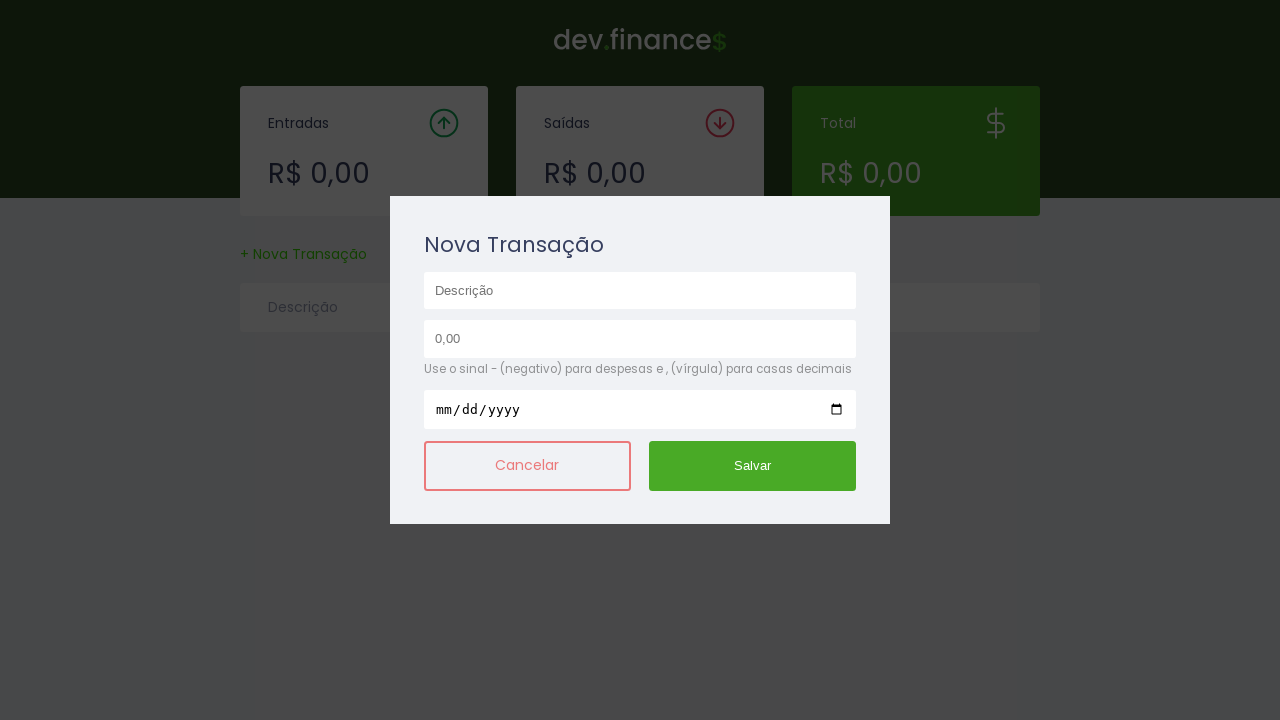

Transaction modal opened and became visible
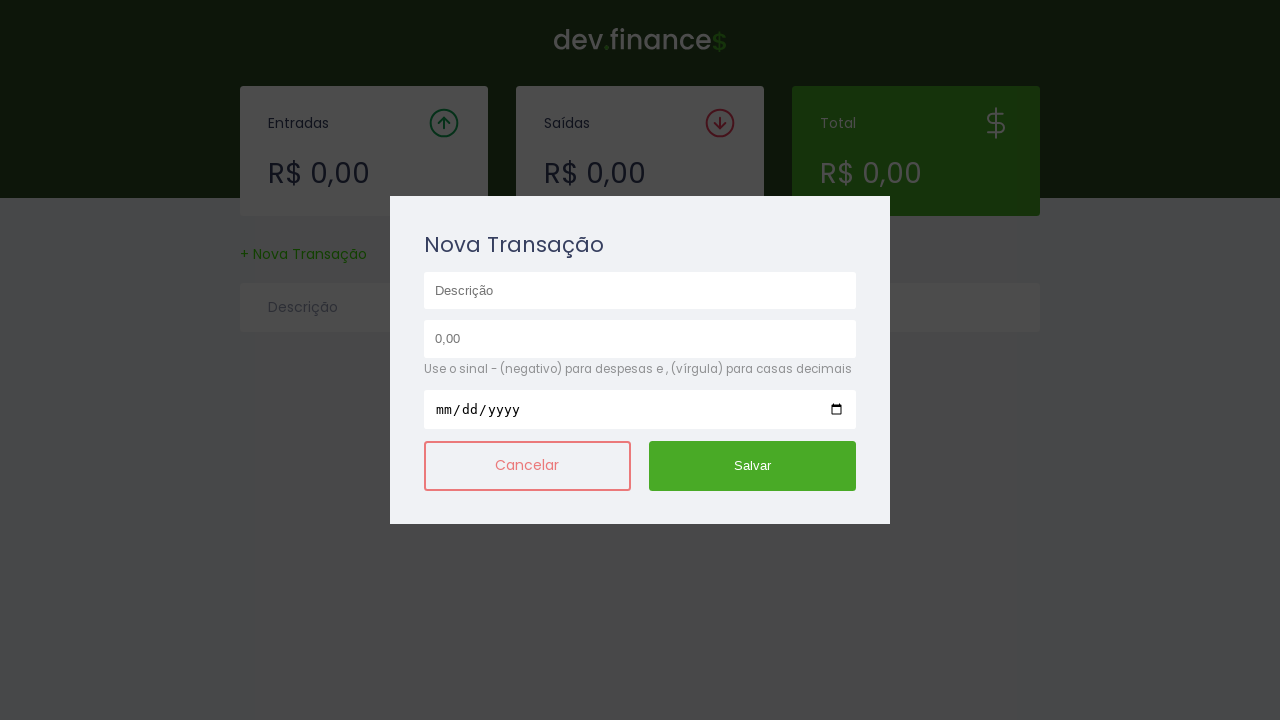

Filled description field with 'Internet Bill' on #description
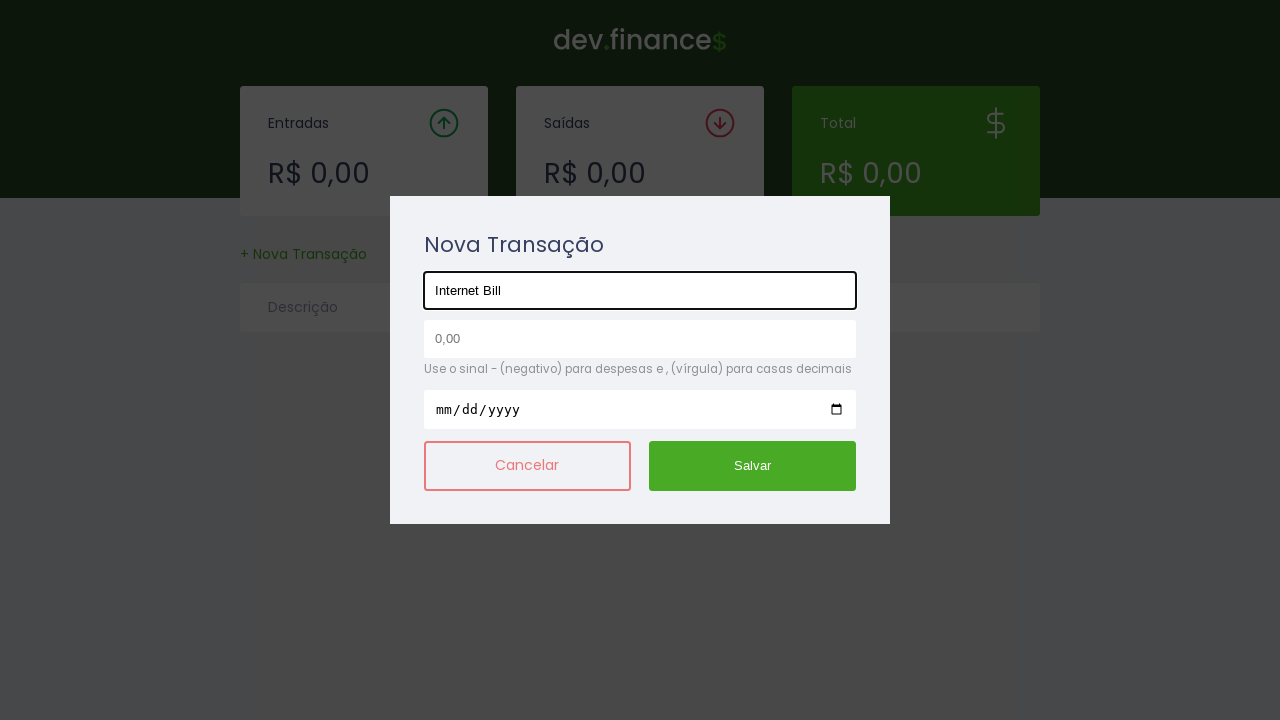

Filled date field with '2024-03-15' on #date
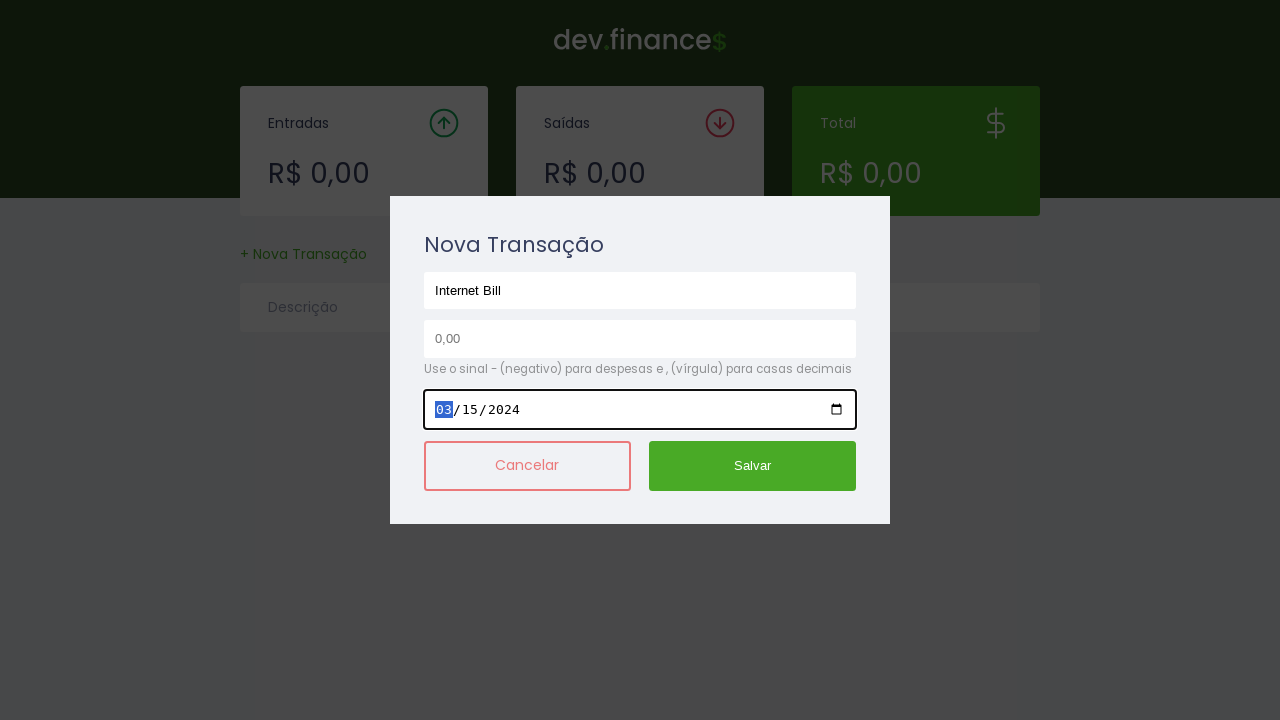

Clicked submit button to attempt transaction creation at (753, 466) on #submit-button
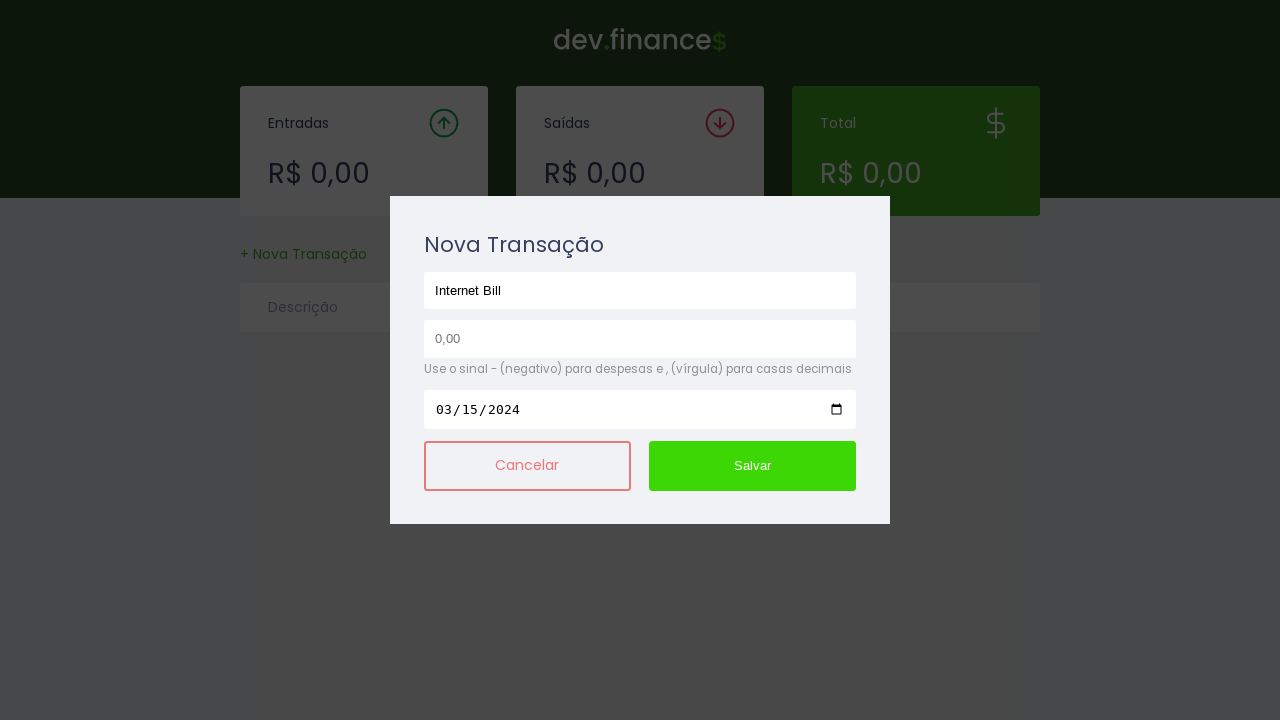

Alert dialog was accepted - validation error confirmed for missing amount field
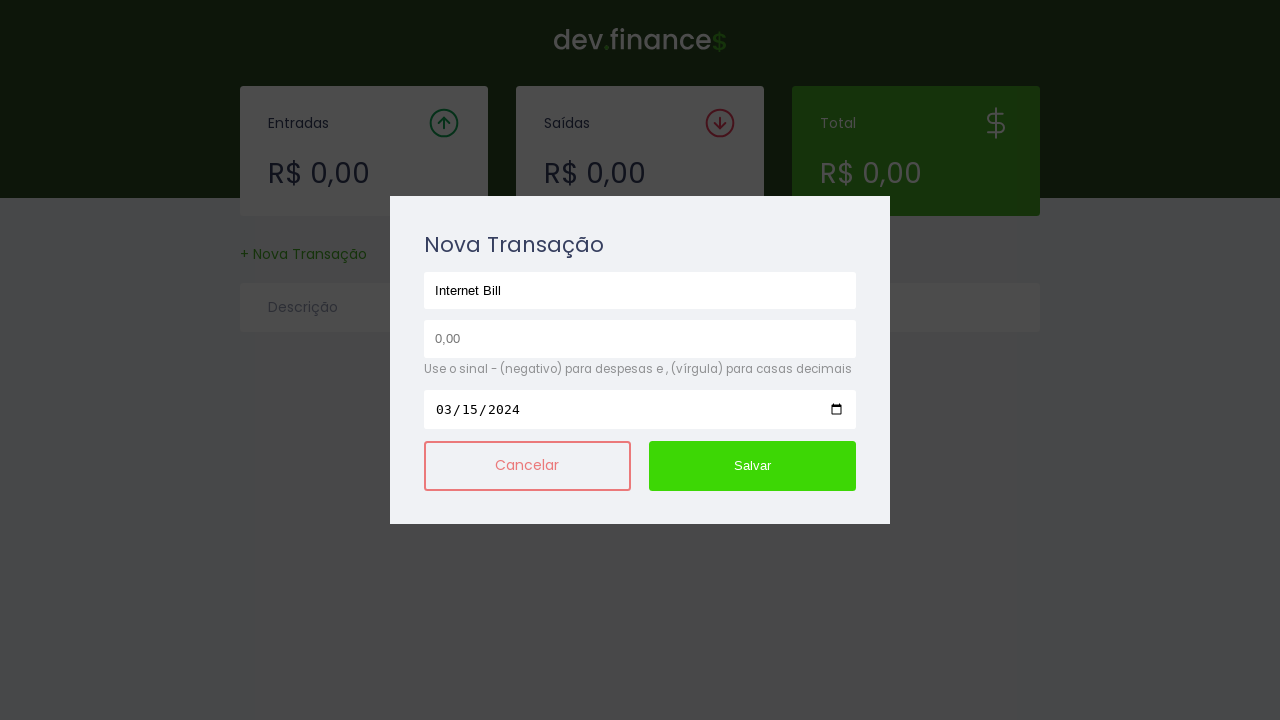

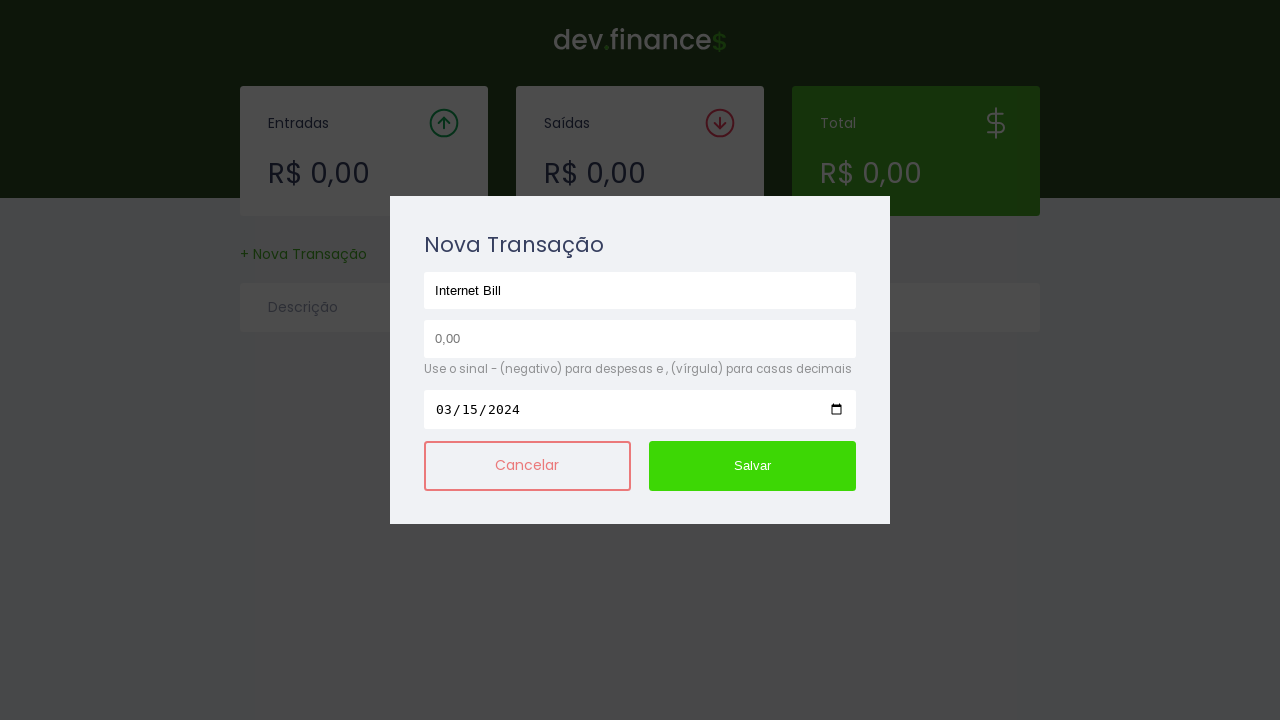